Tests navigation through the Herokuapp demo site by clicking on "Shifting Content" link and then selecting "Example 1: Menu Element" to verify menu element navigation works correctly.

Starting URL: https://the-internet.herokuapp.com/

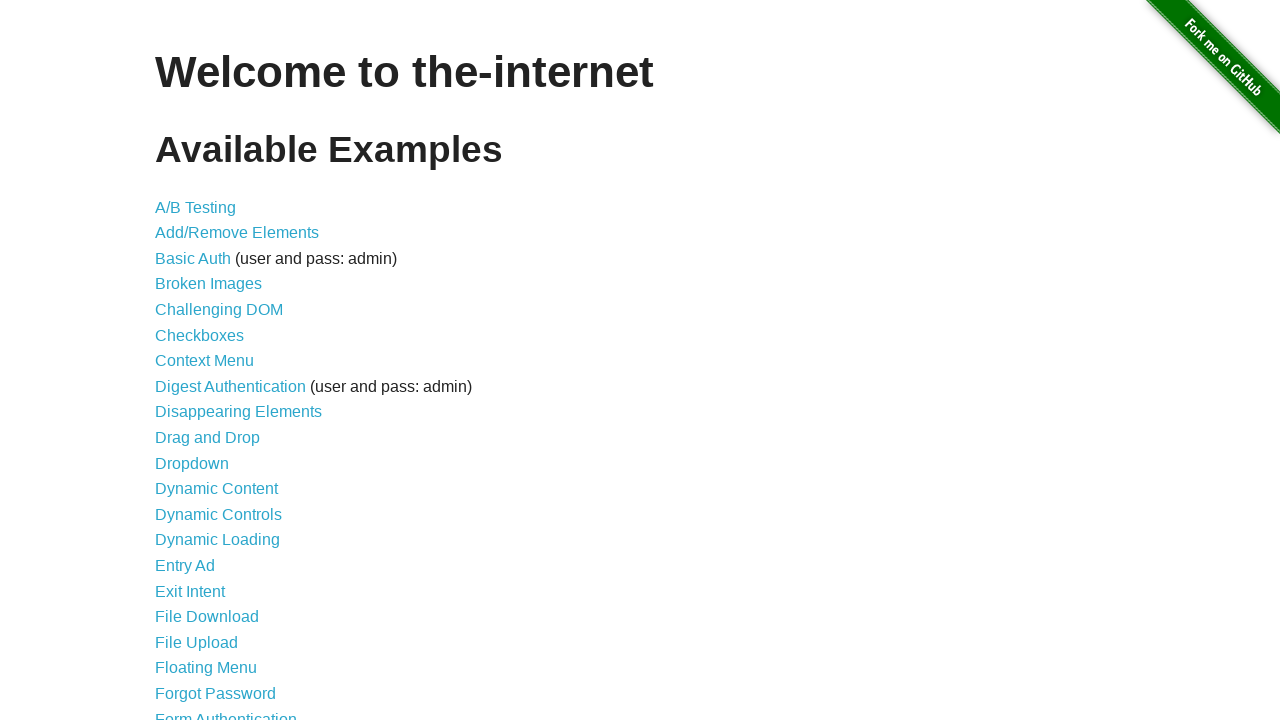

Clicked on 'Shifting Content' link at (212, 523) on a:text('Shifting Content')
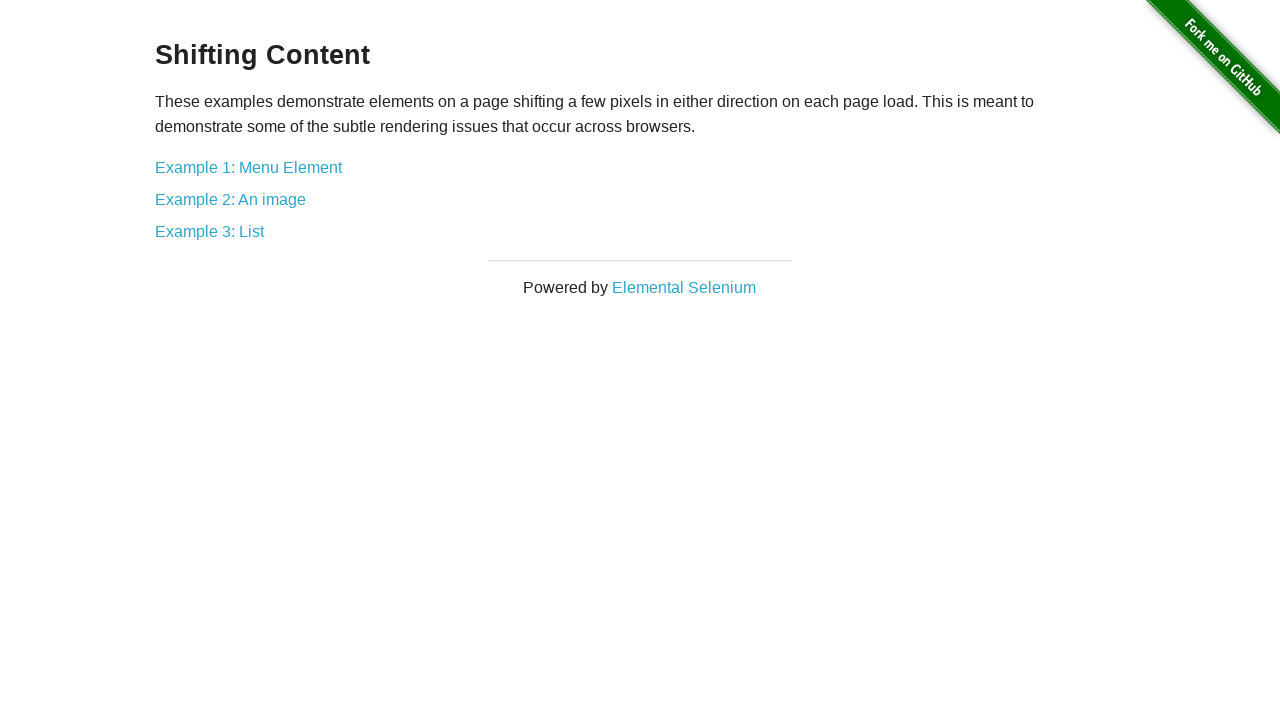

Clicked on 'Example 1: Menu Element' link at (248, 167) on a:text('Example 1: Menu Element')
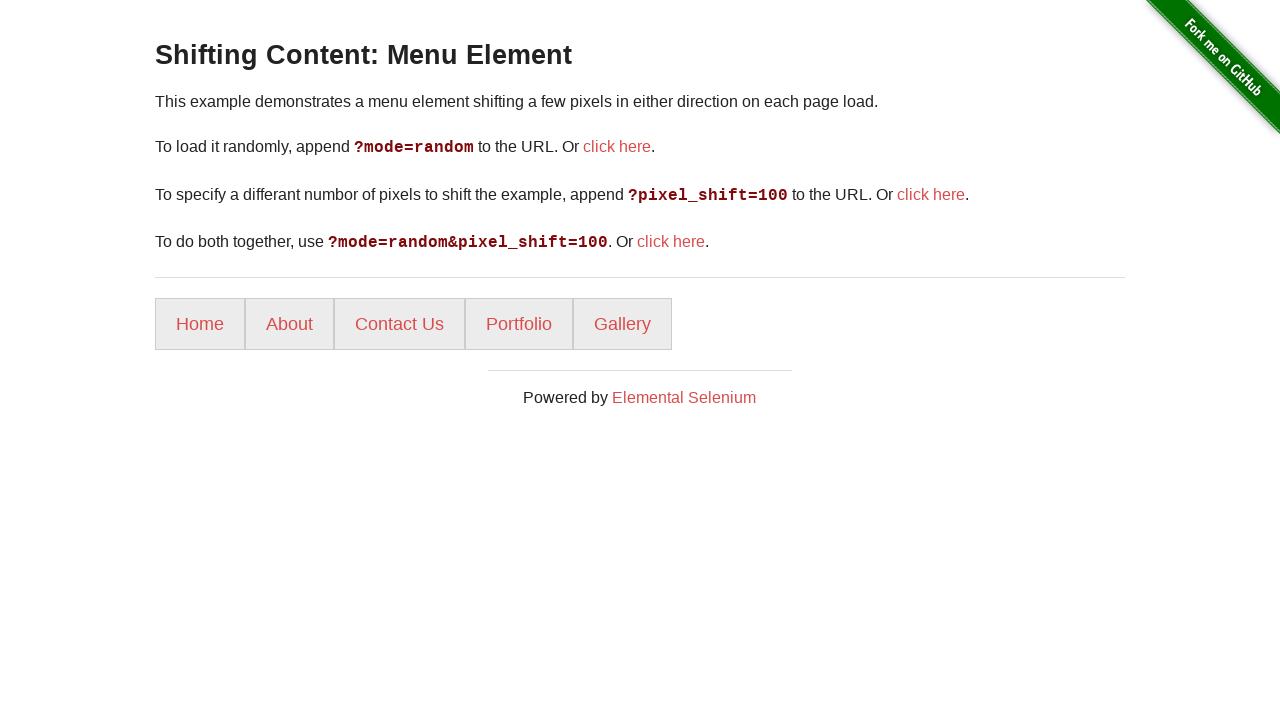

Menu element page loaded successfully
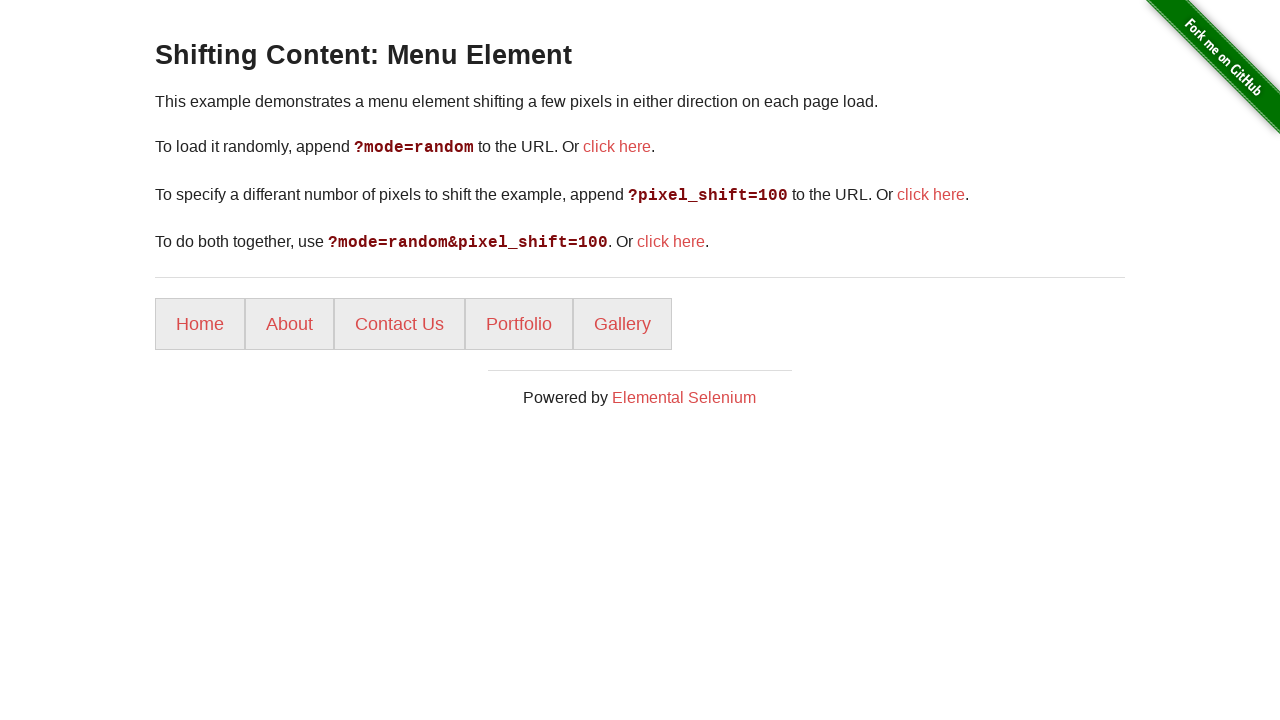

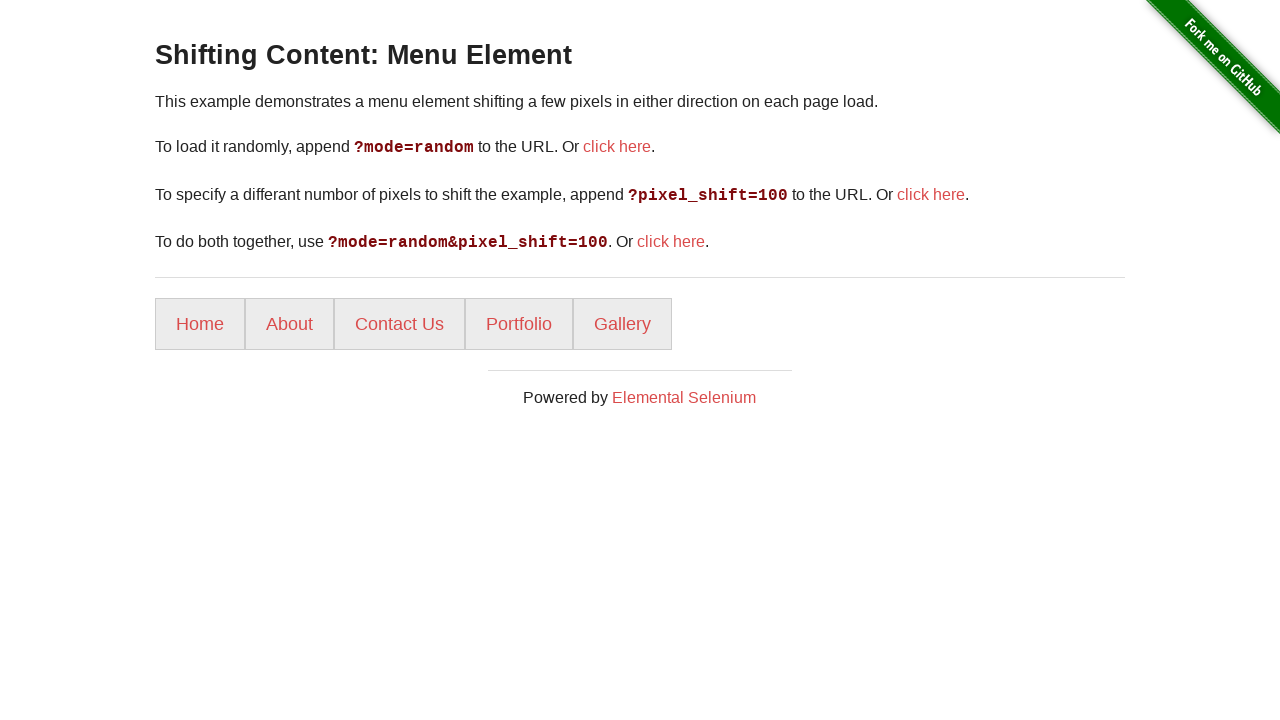